Tests checkbox functionality by clicking all checkboxes in the checkbox section

Starting URL: https://codenboxautomationlab.com/practice/

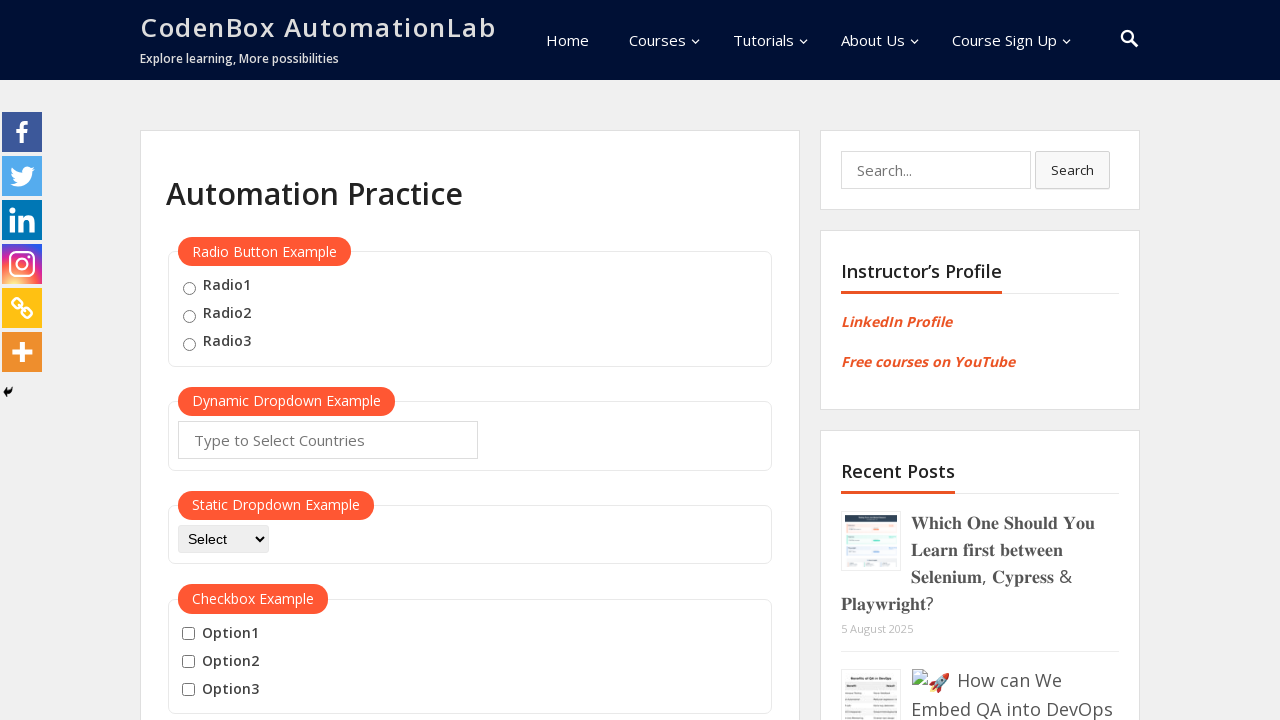

Located all checkboxes in the checkbox section
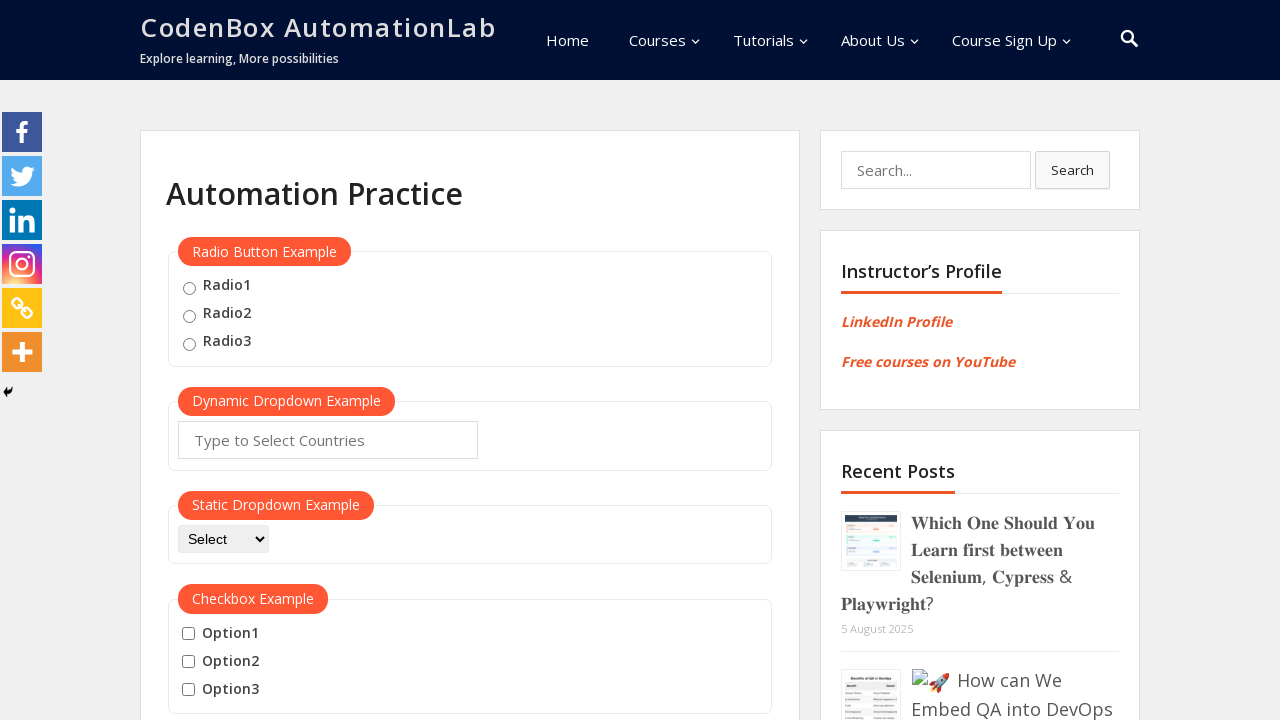

Counted 3 checkboxes in the section
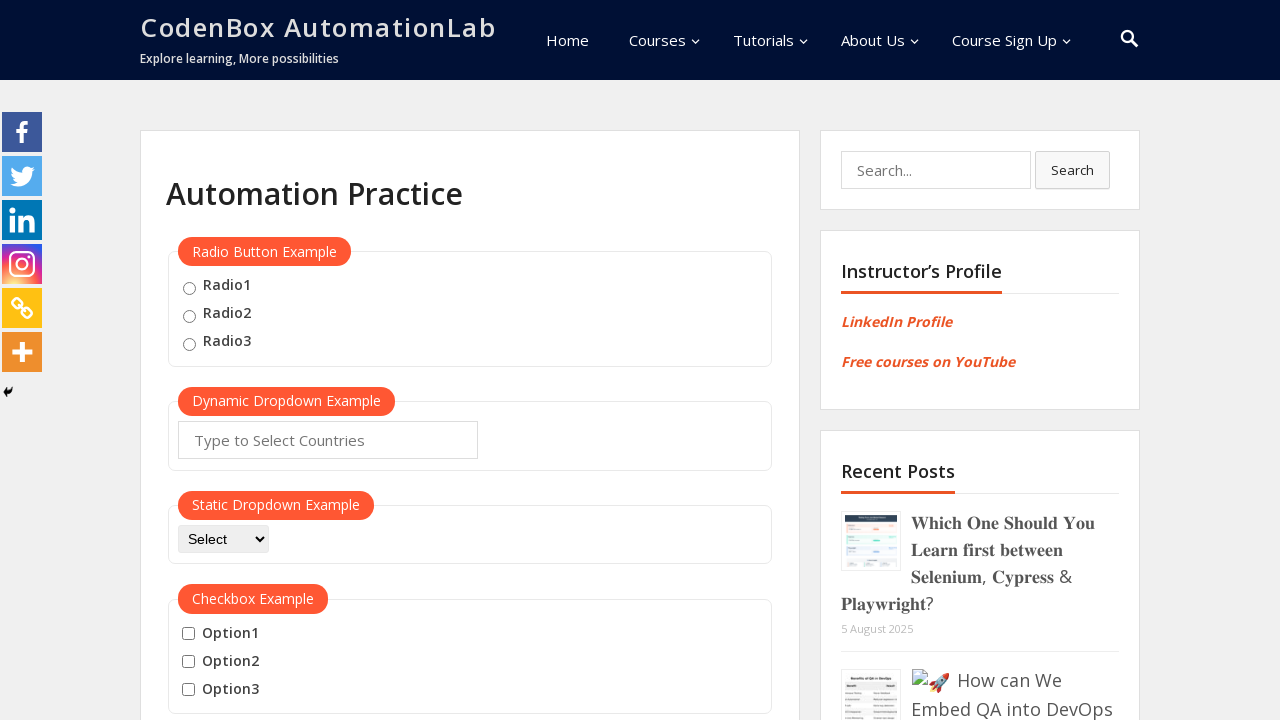

Clicked checkbox 1 of 3 at (188, 634) on #checkbox-example input[type='checkbox'] >> nth=0
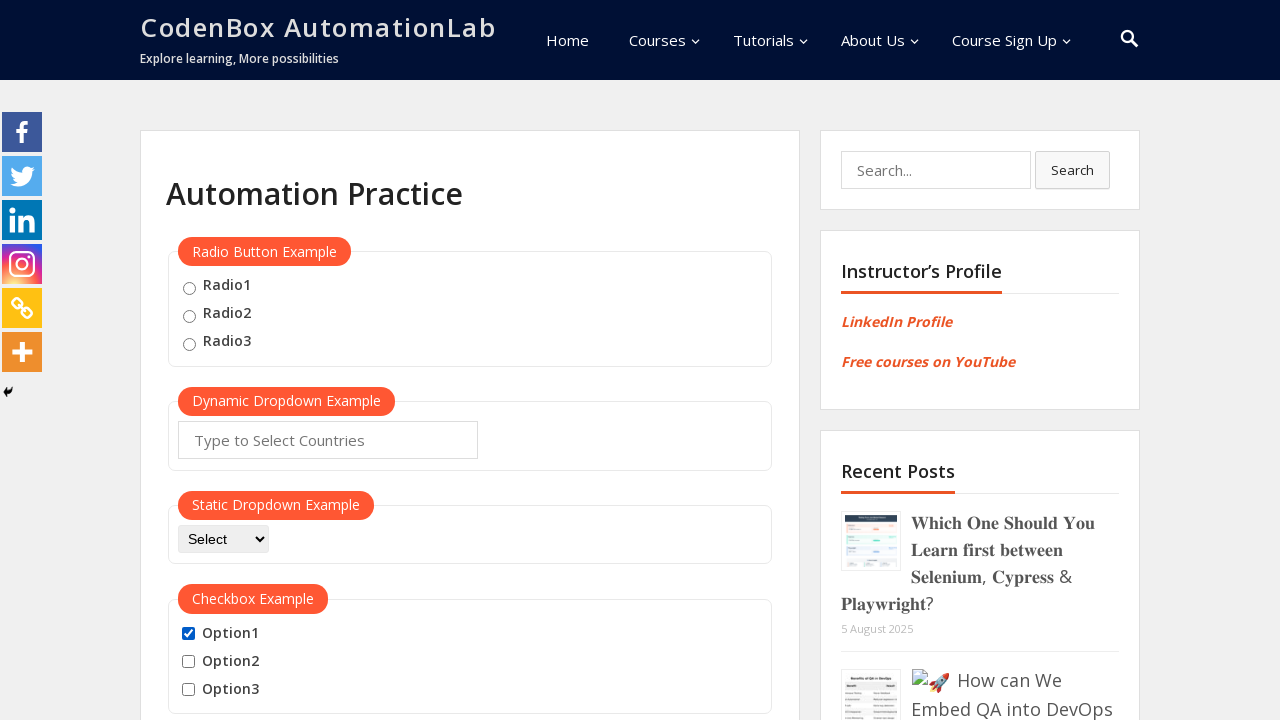

Clicked checkbox 2 of 3 at (188, 662) on #checkbox-example input[type='checkbox'] >> nth=1
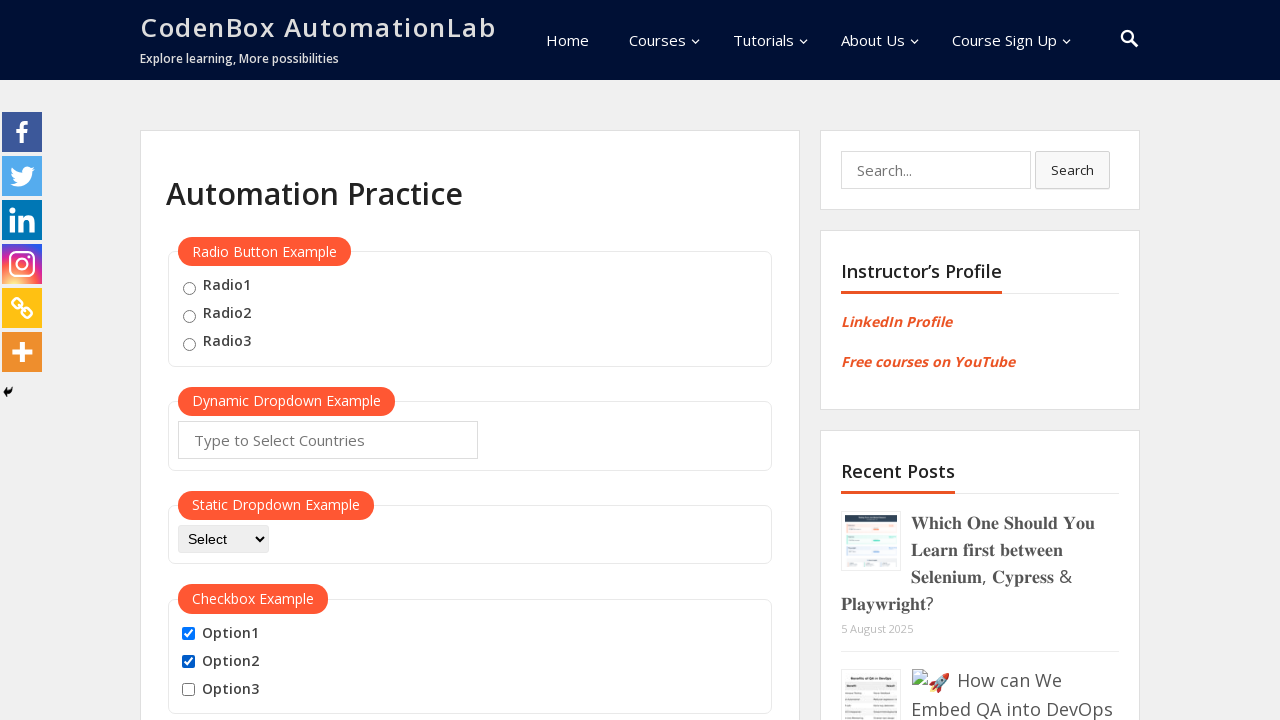

Clicked checkbox 3 of 3 at (188, 690) on #checkbox-example input[type='checkbox'] >> nth=2
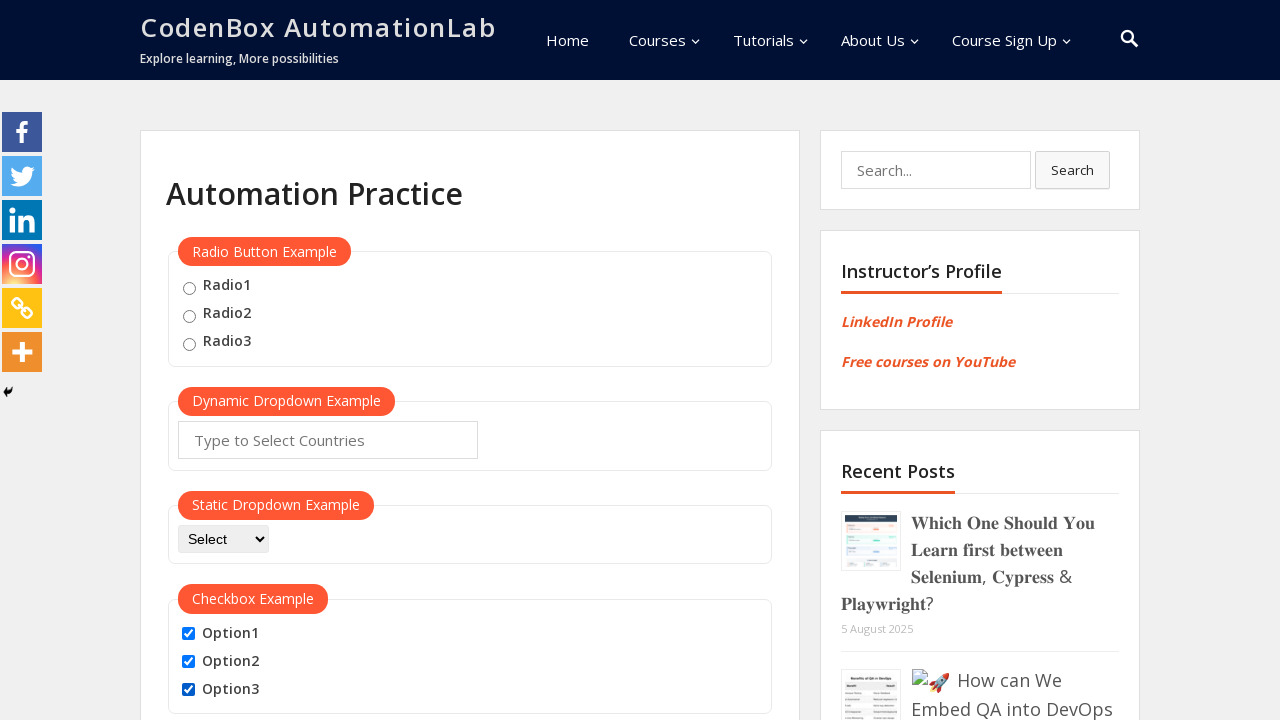

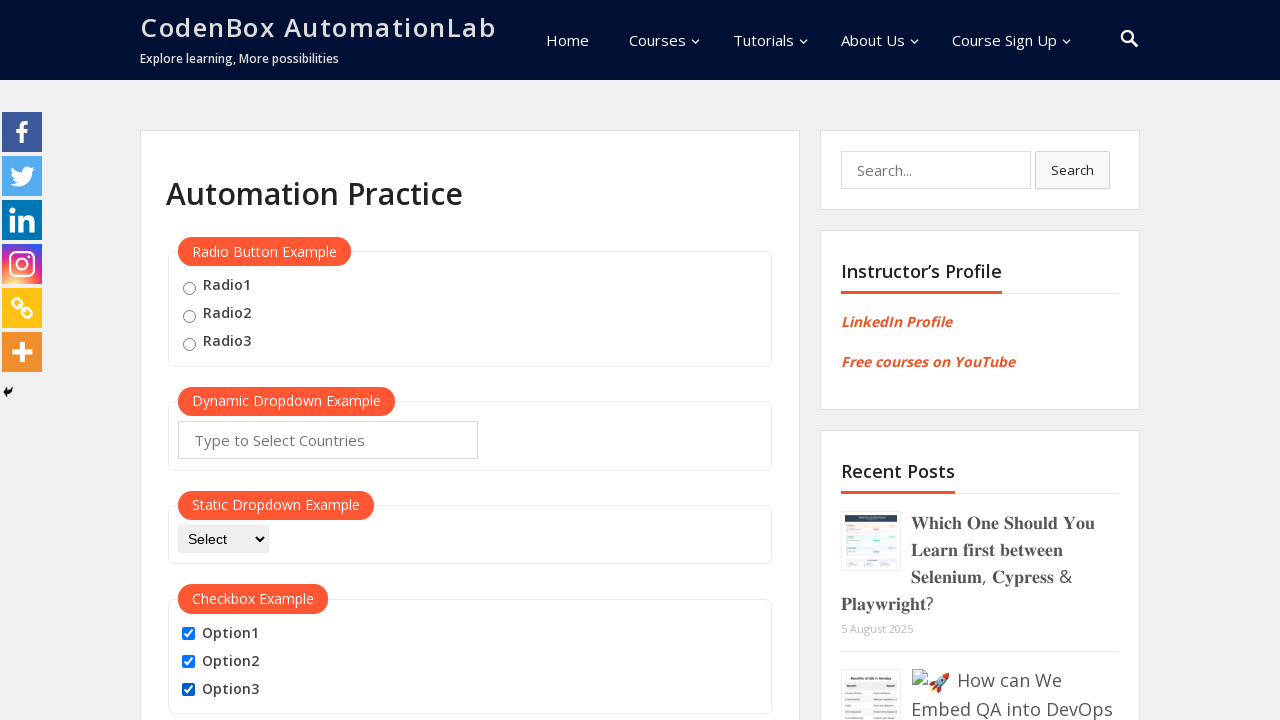